Fills a registration form with SSN, first name, and last name fields using provided test data

Starting URL: https://claruswaysda.github.io/Registration.html

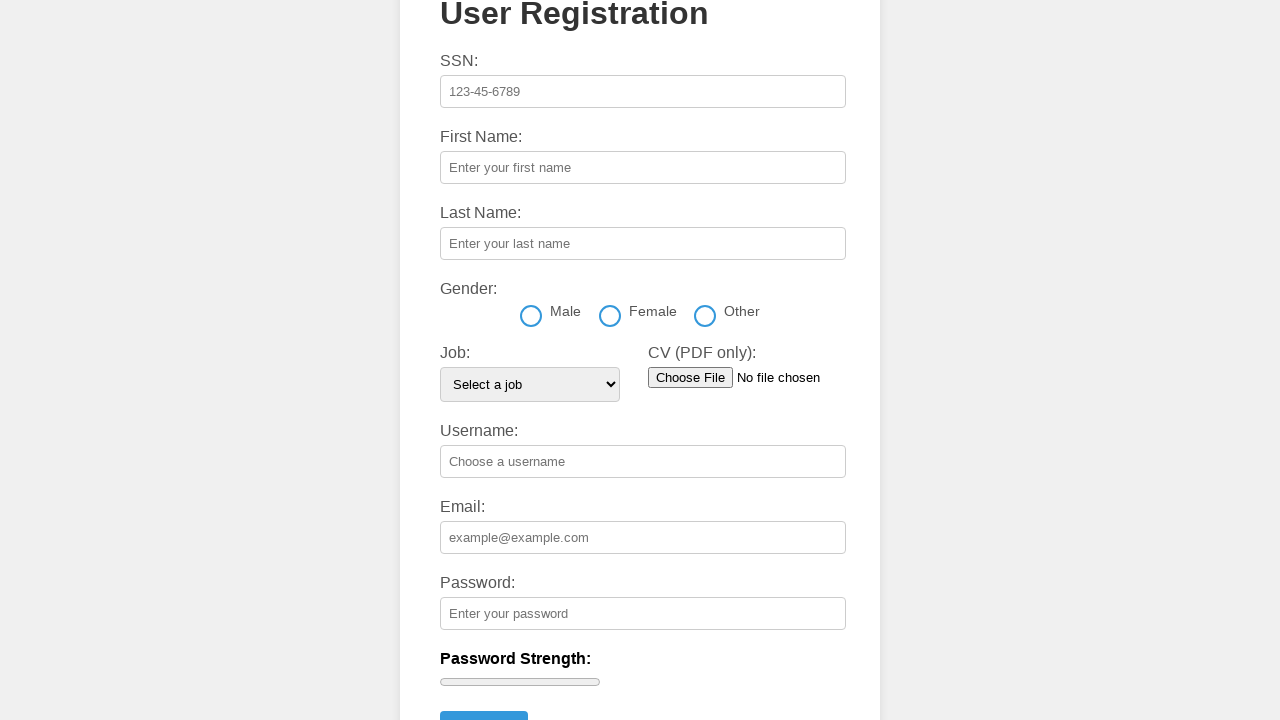

Filled SSN field with '123-66-4567' on #ssn
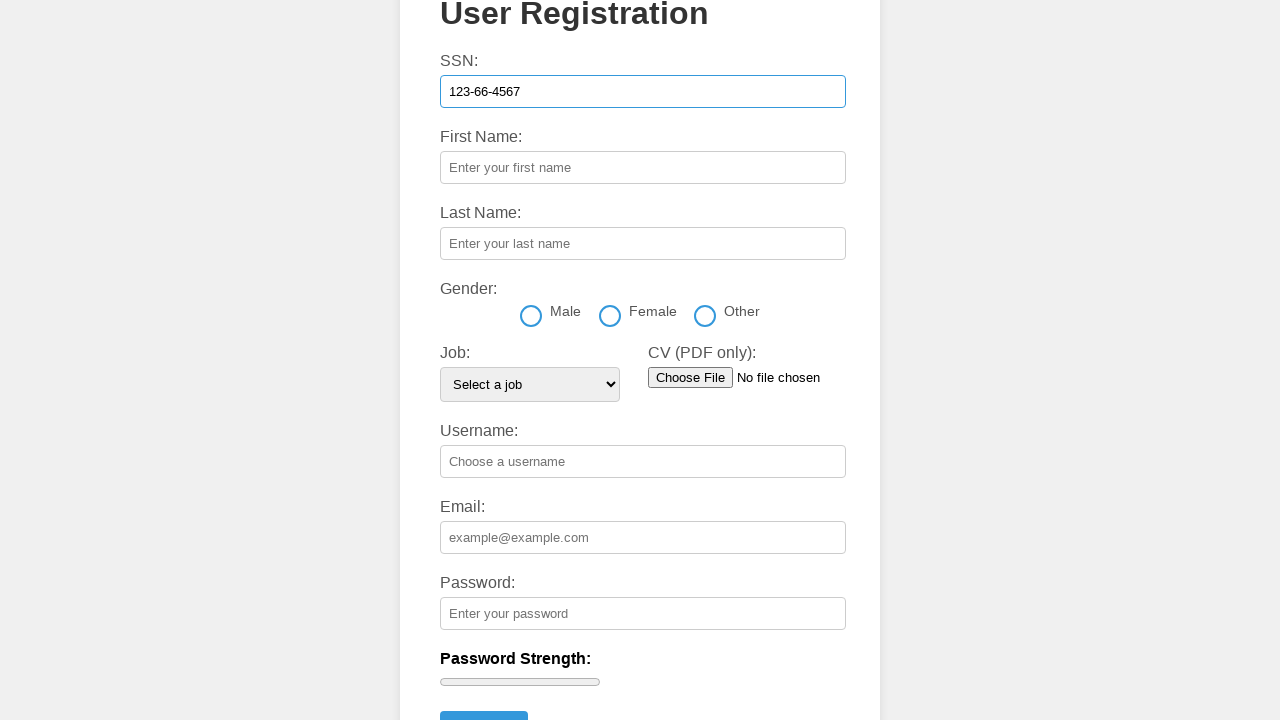

Filled first name field with 'John' on #firstName
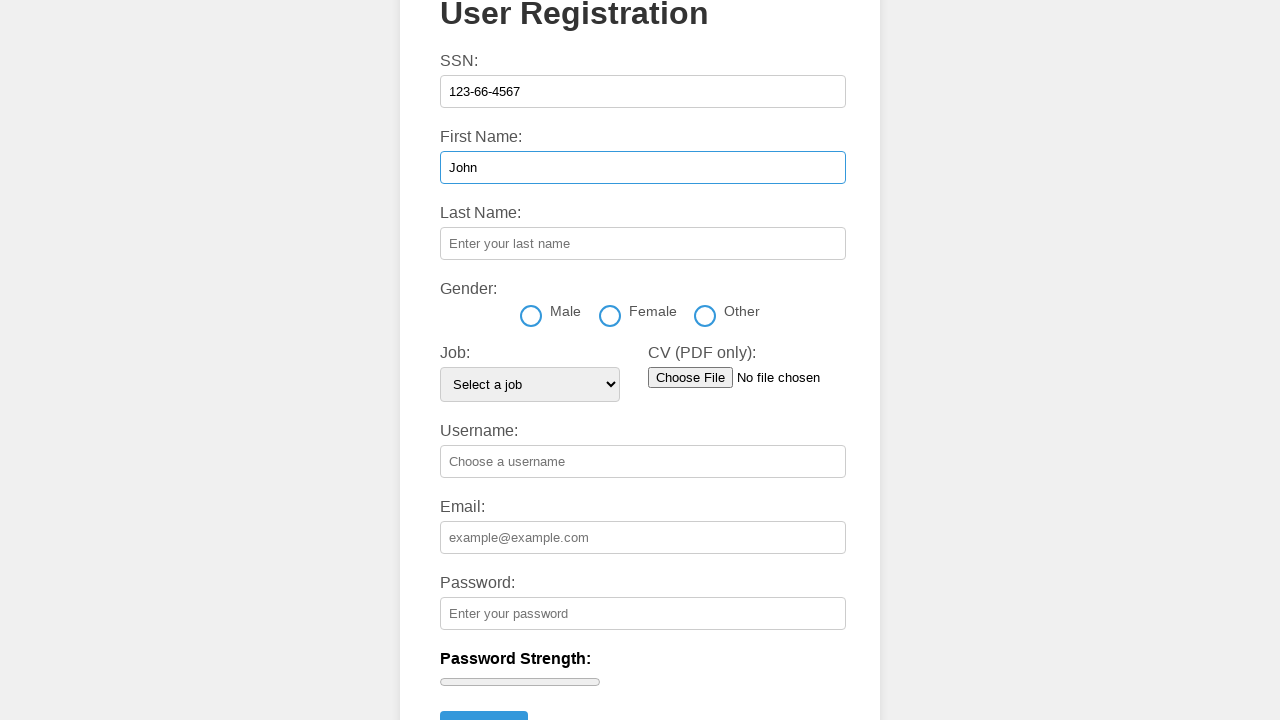

Filled last name field with 'Doe' on #lastName
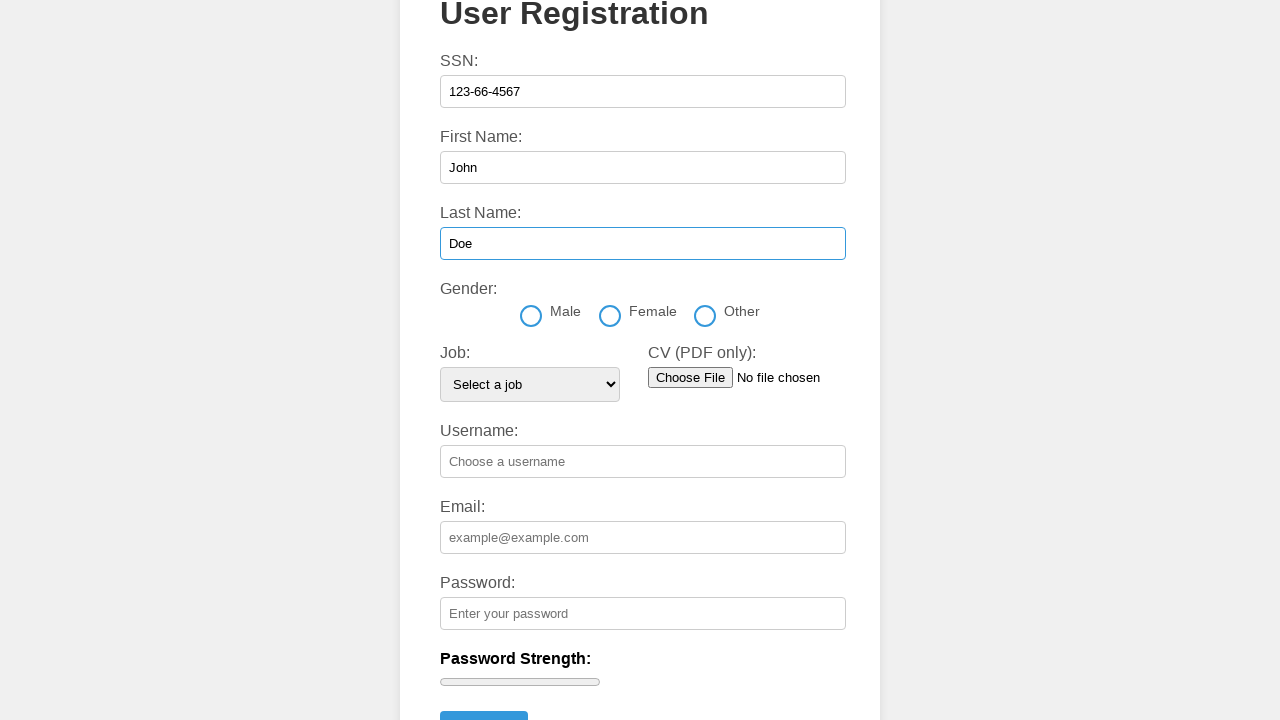

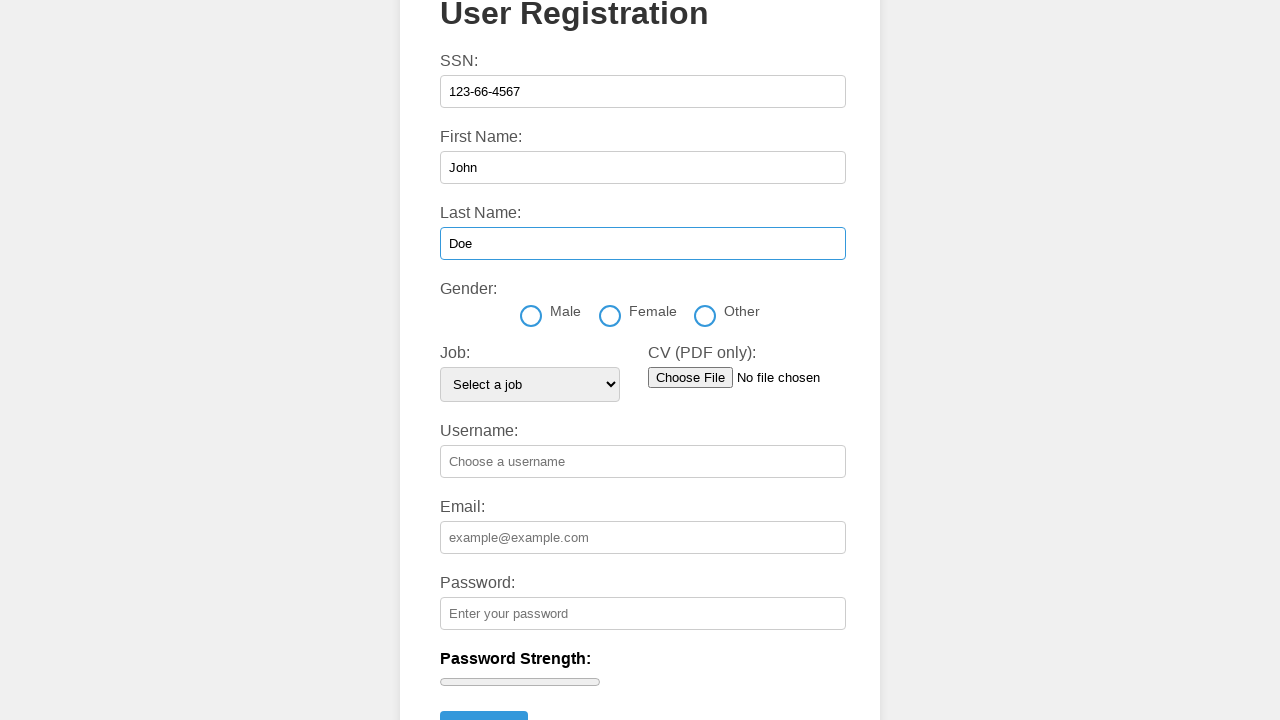